Navigates to the drgrossmann.pl homepage and waits for the page to fully load, setting a specific viewport size for consistent rendering.

Starting URL: https://drgrossmann.pl/

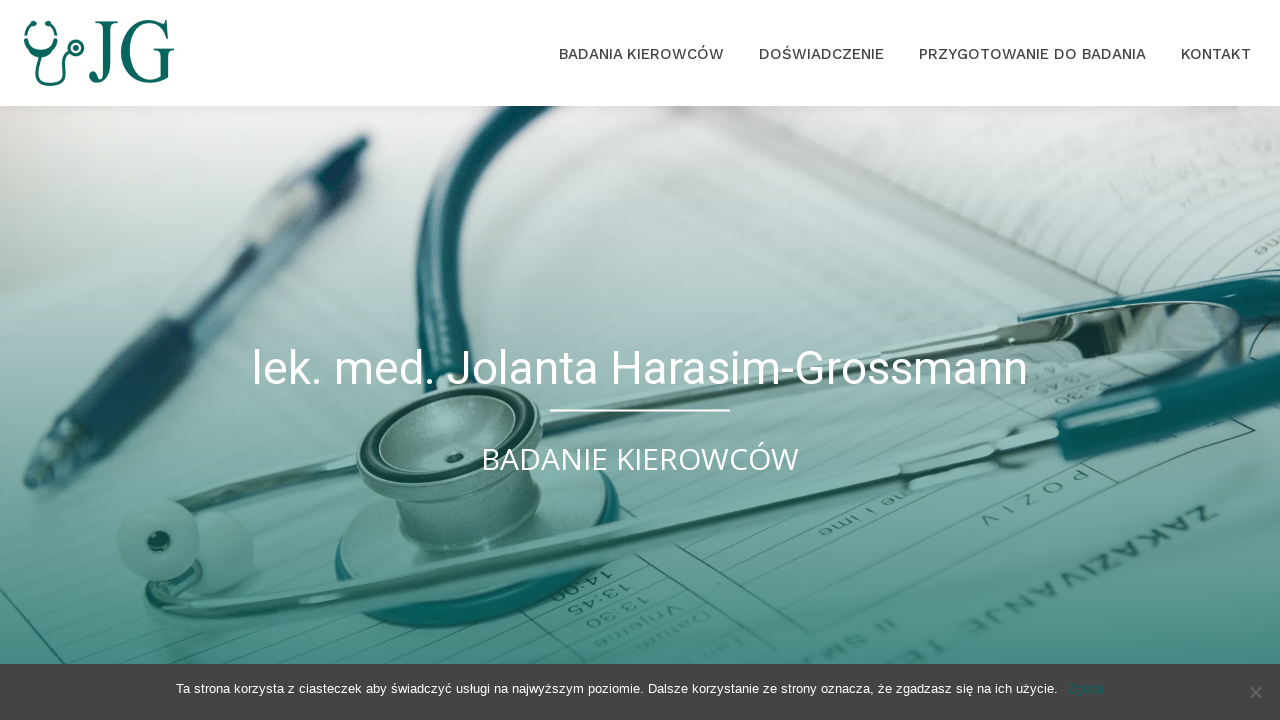

Navigated to drgrossmann.pl homepage
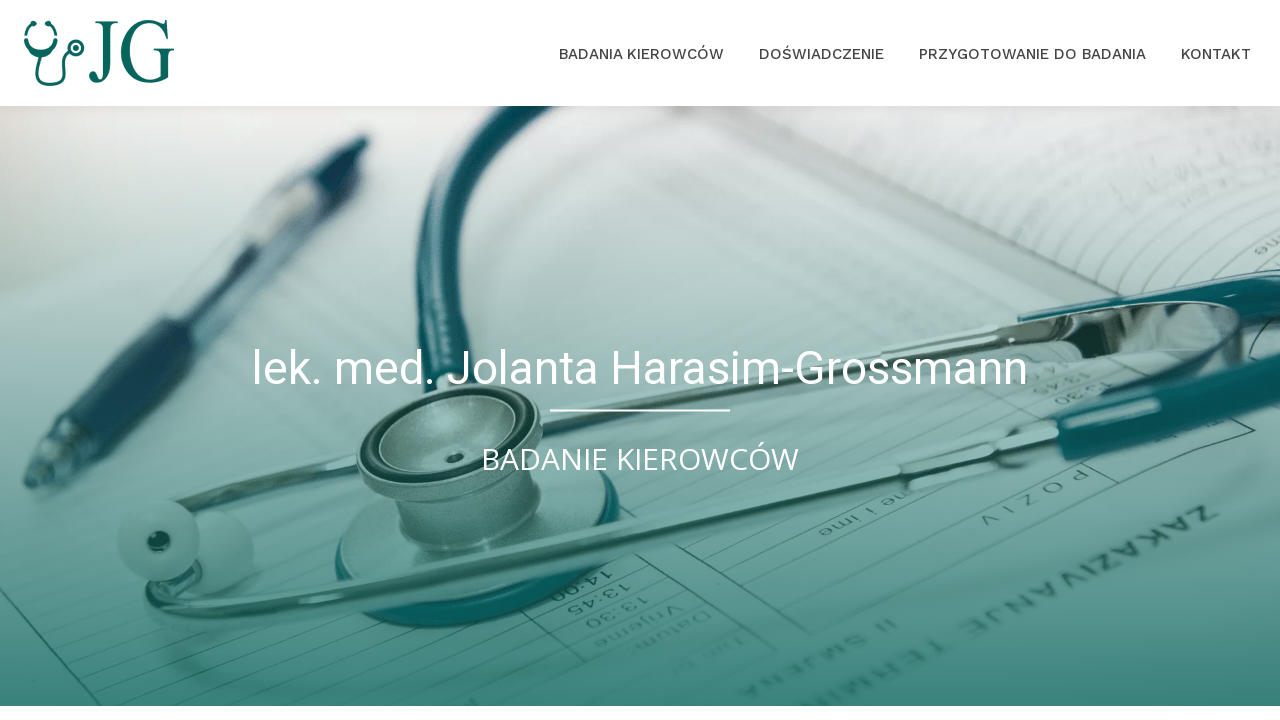

Page fully loaded - network idle
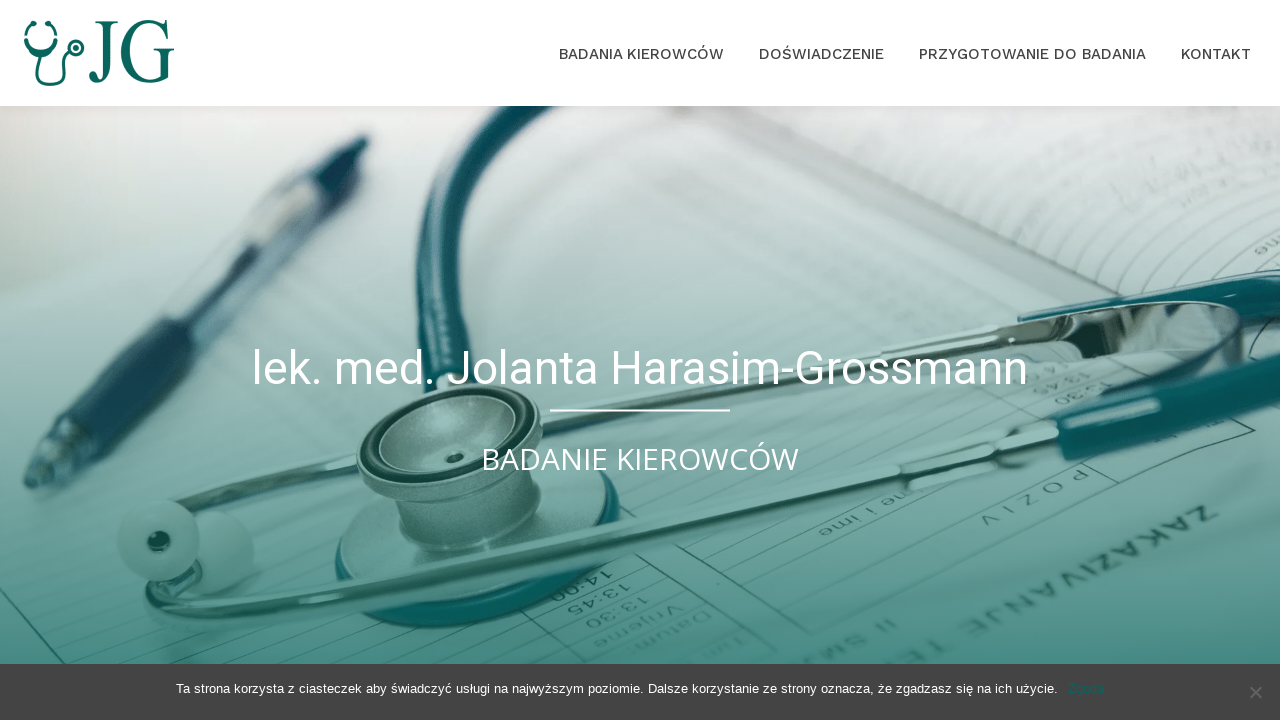

Set viewport size to 1280x900 for consistent rendering
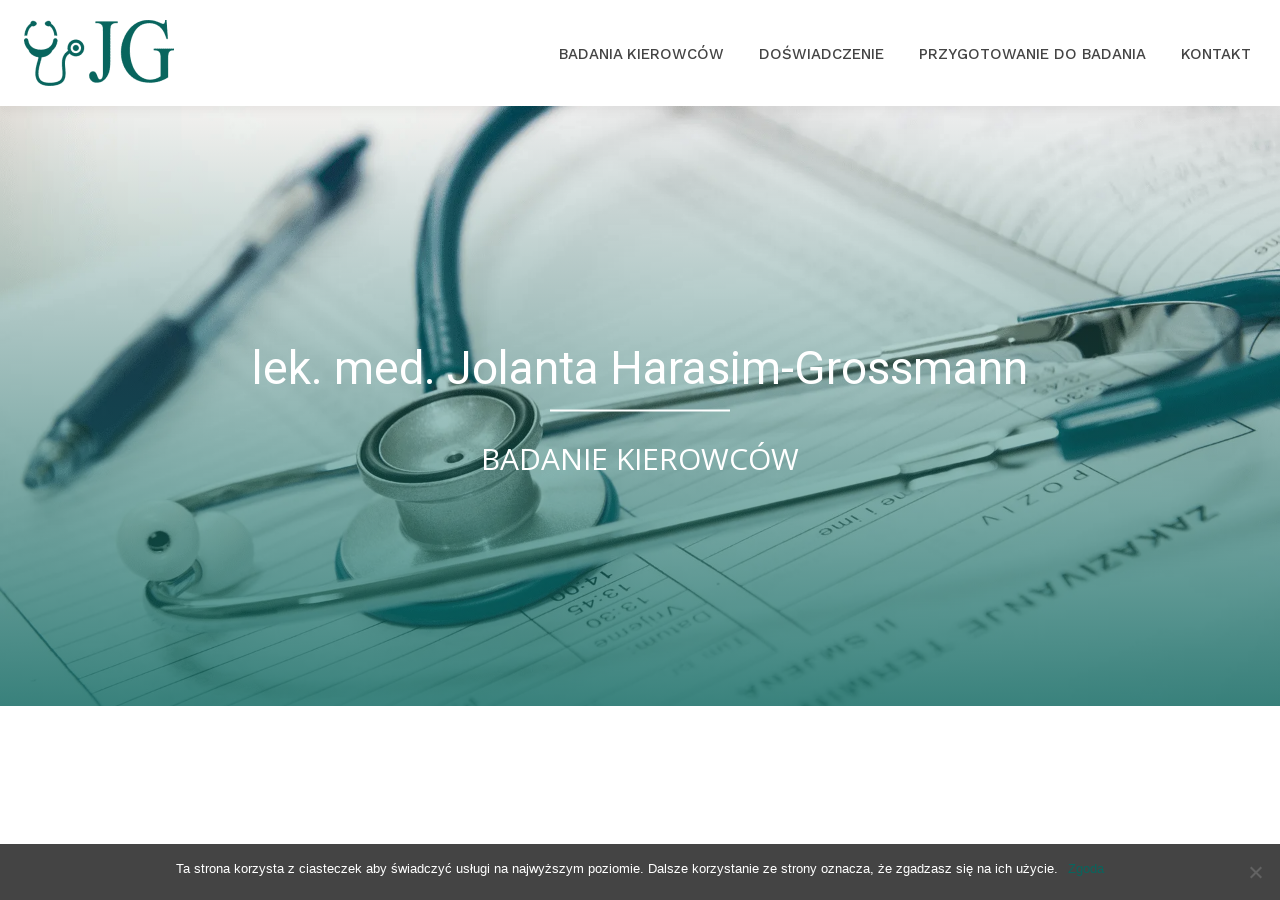

Waited 5 seconds for page content to stabilize
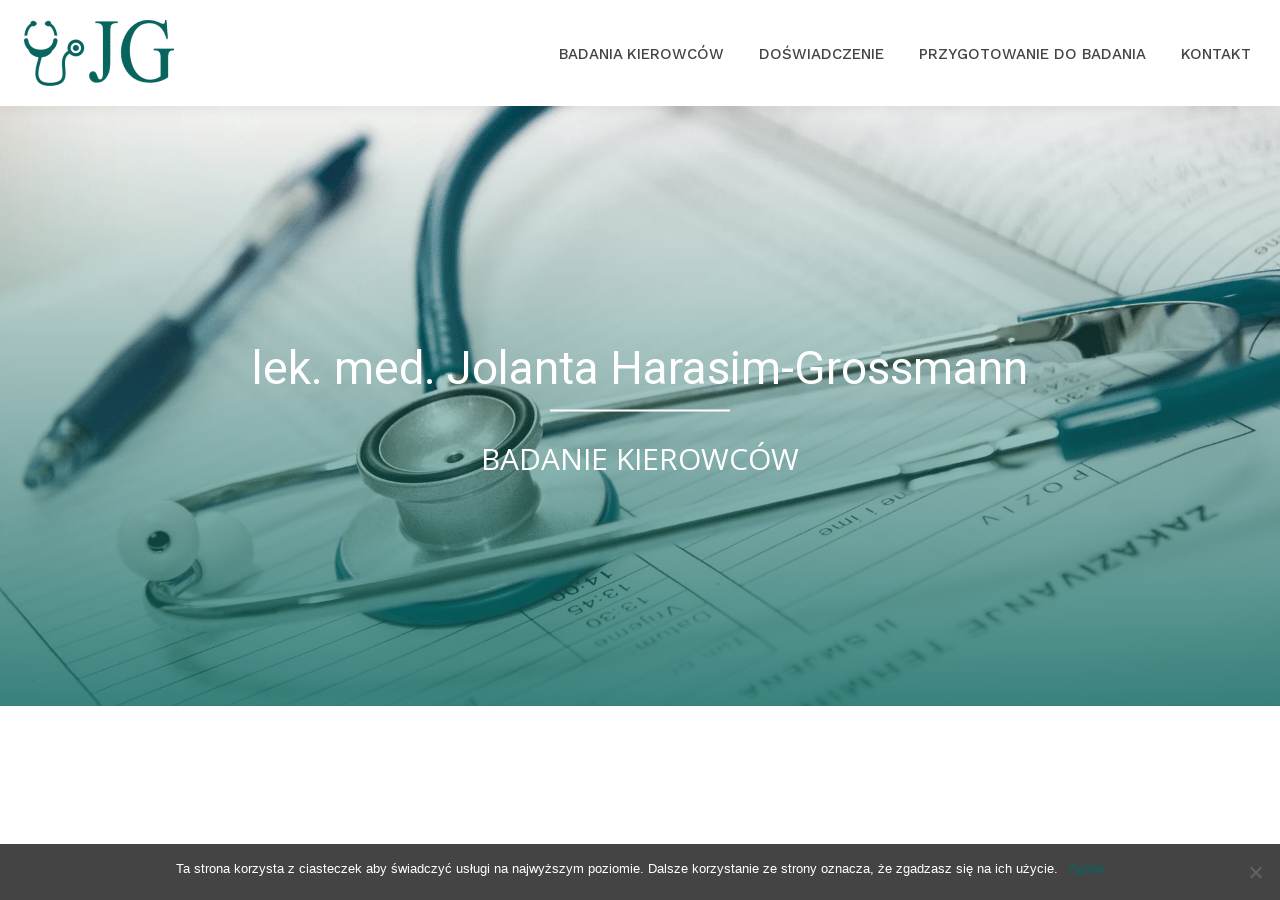

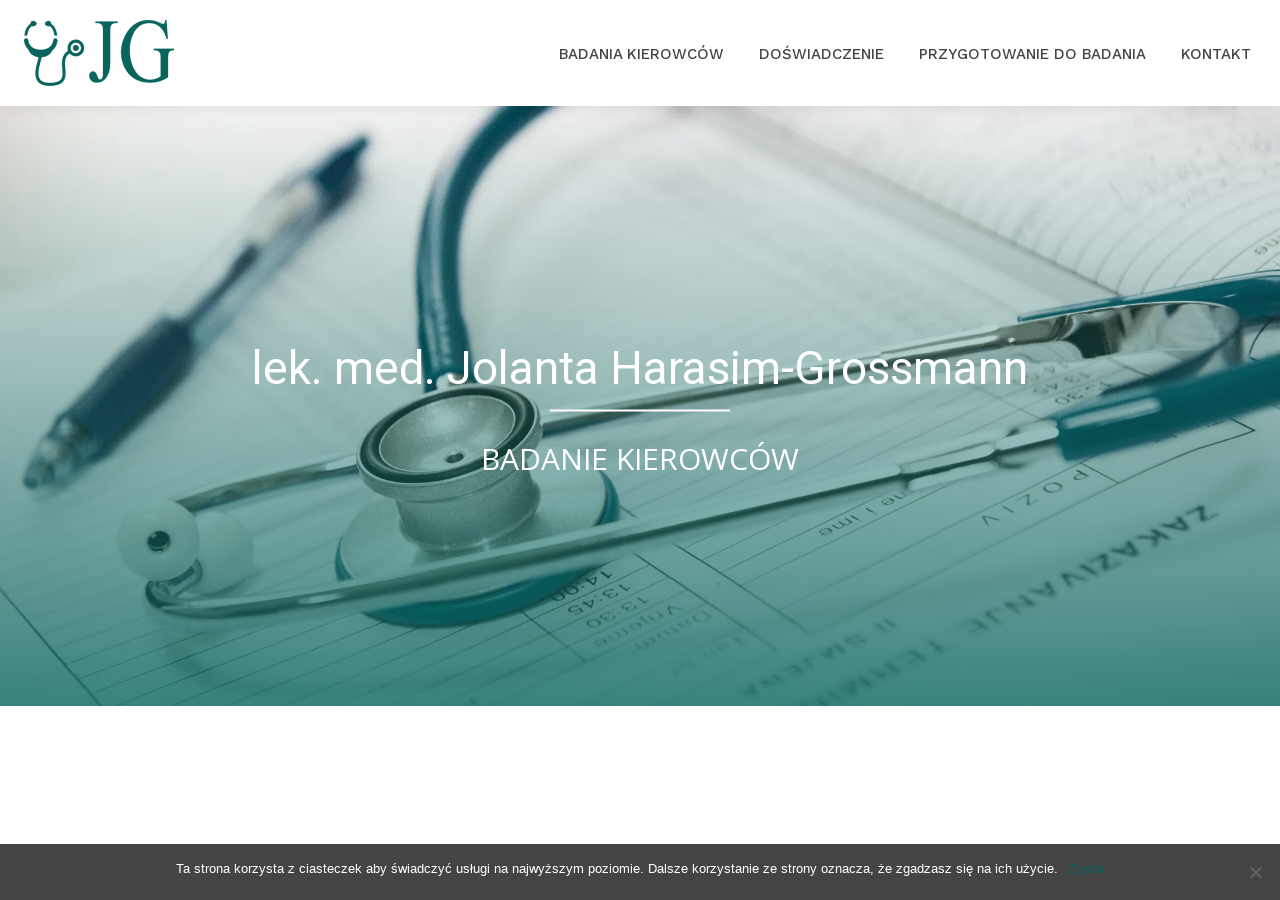